Tests infinite scroll functionality on Douban movie ranking page by scrolling to bottom multiple times to load more content

Starting URL: https://movie.douban.com/typerank?type_name=%E7%A7%91%E5%B9%BB&type=17&interval_id=100:90&action=

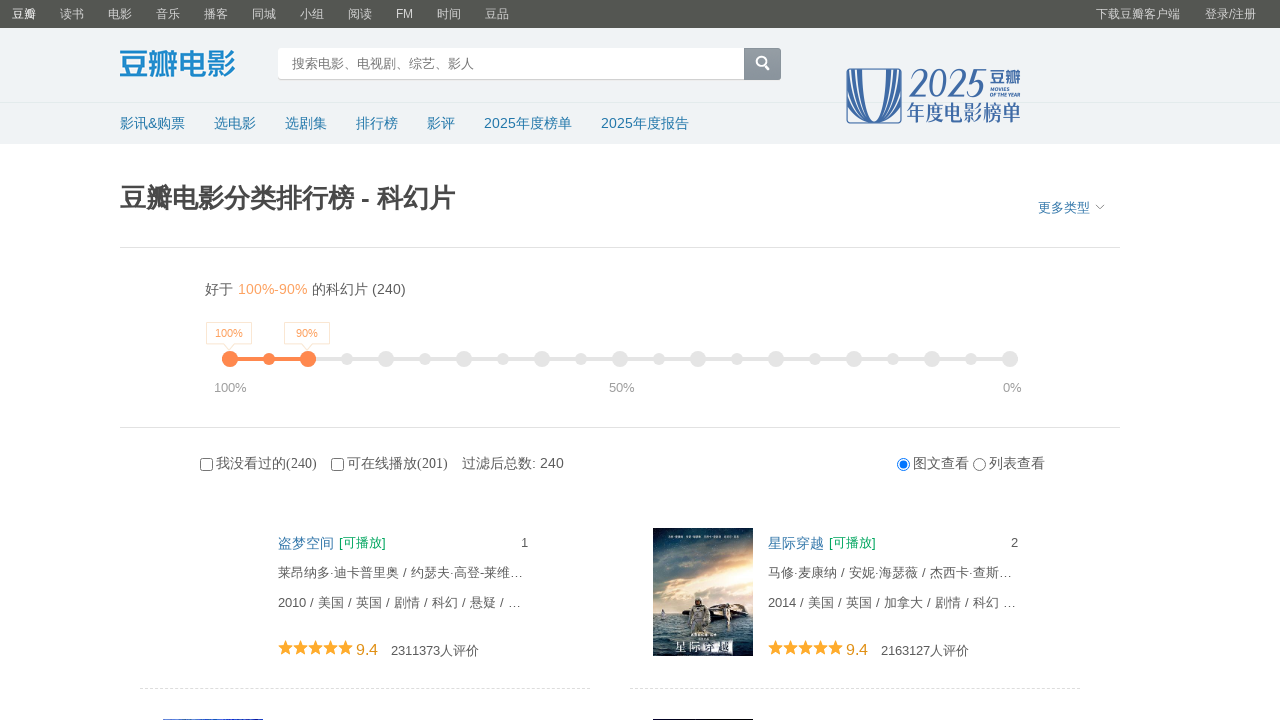

Waited for page to reach networkidle state on Douban movie ranking page
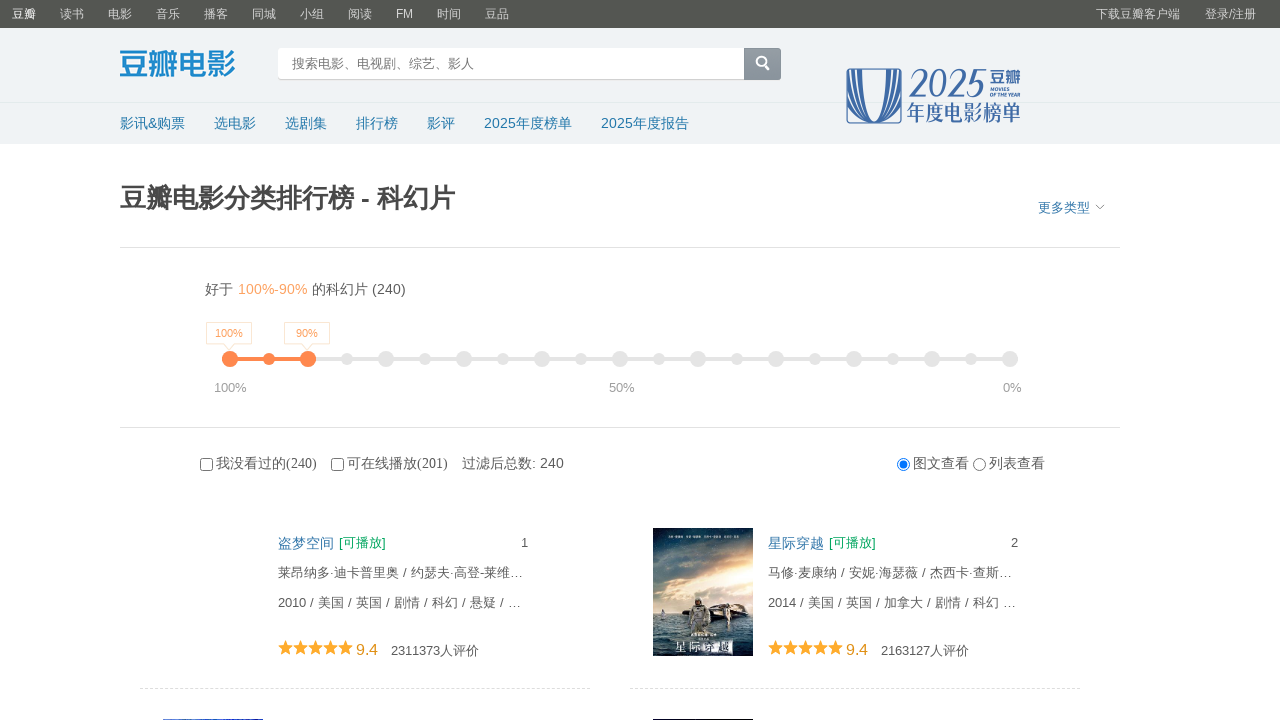

Scrolled to bottom of page (iteration 1/11)
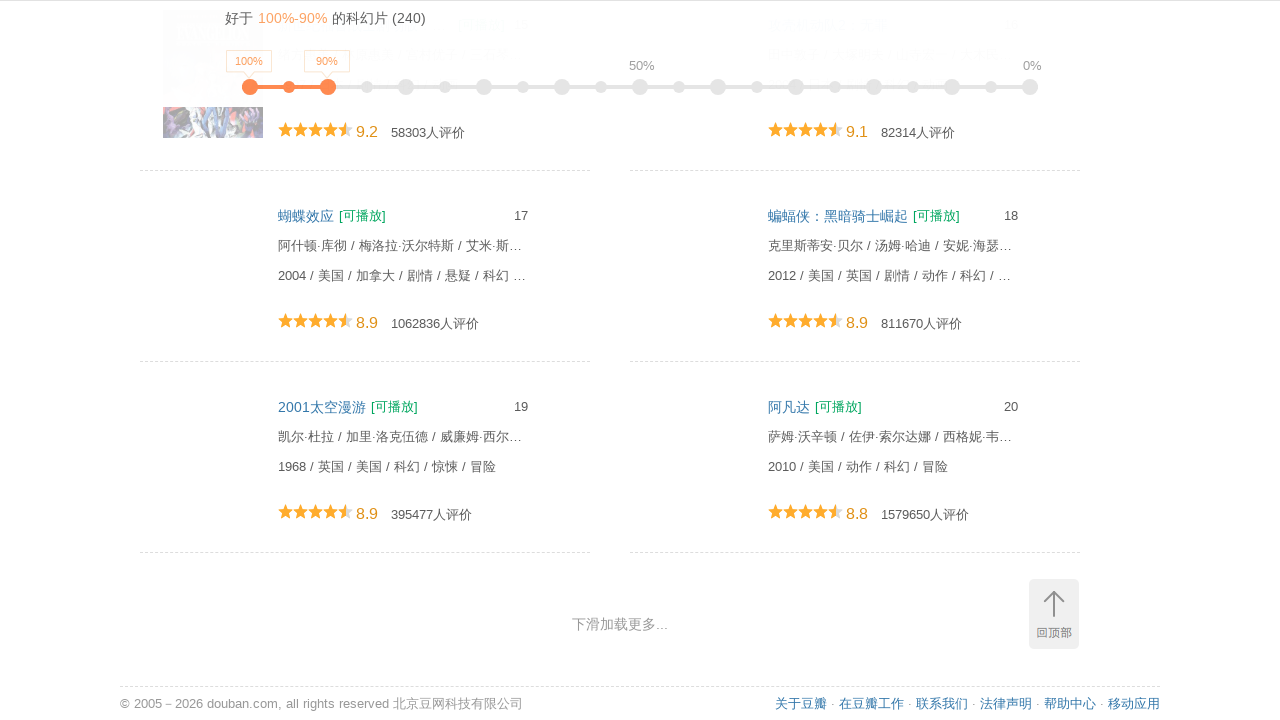

Waited 3 seconds for new content to load (iteration 1/11)
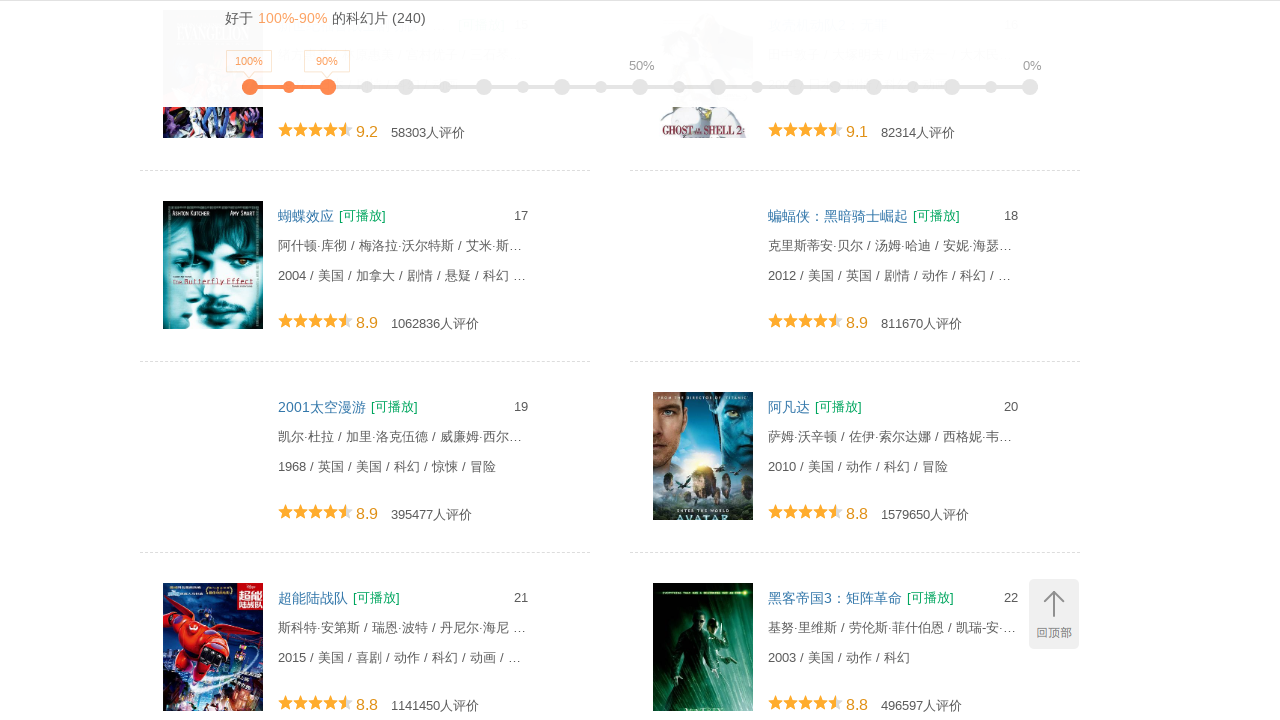

Scrolled to bottom of page (iteration 2/11)
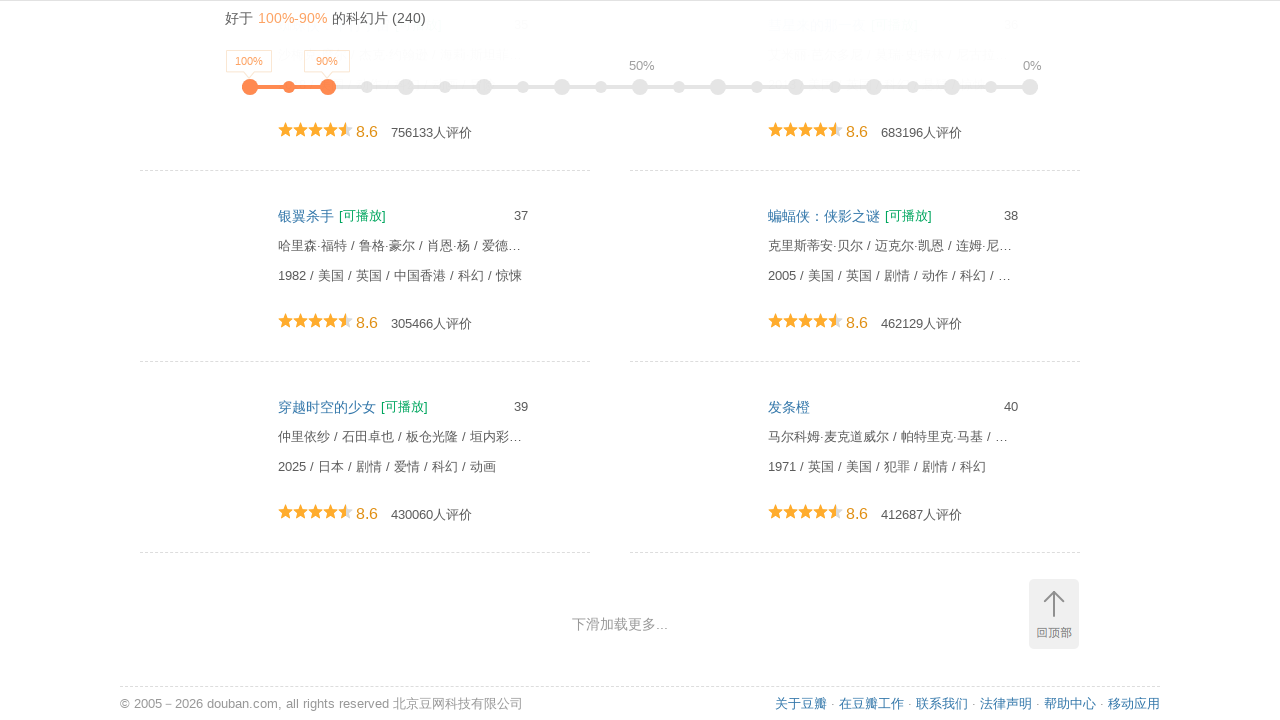

Waited 3 seconds for new content to load (iteration 2/11)
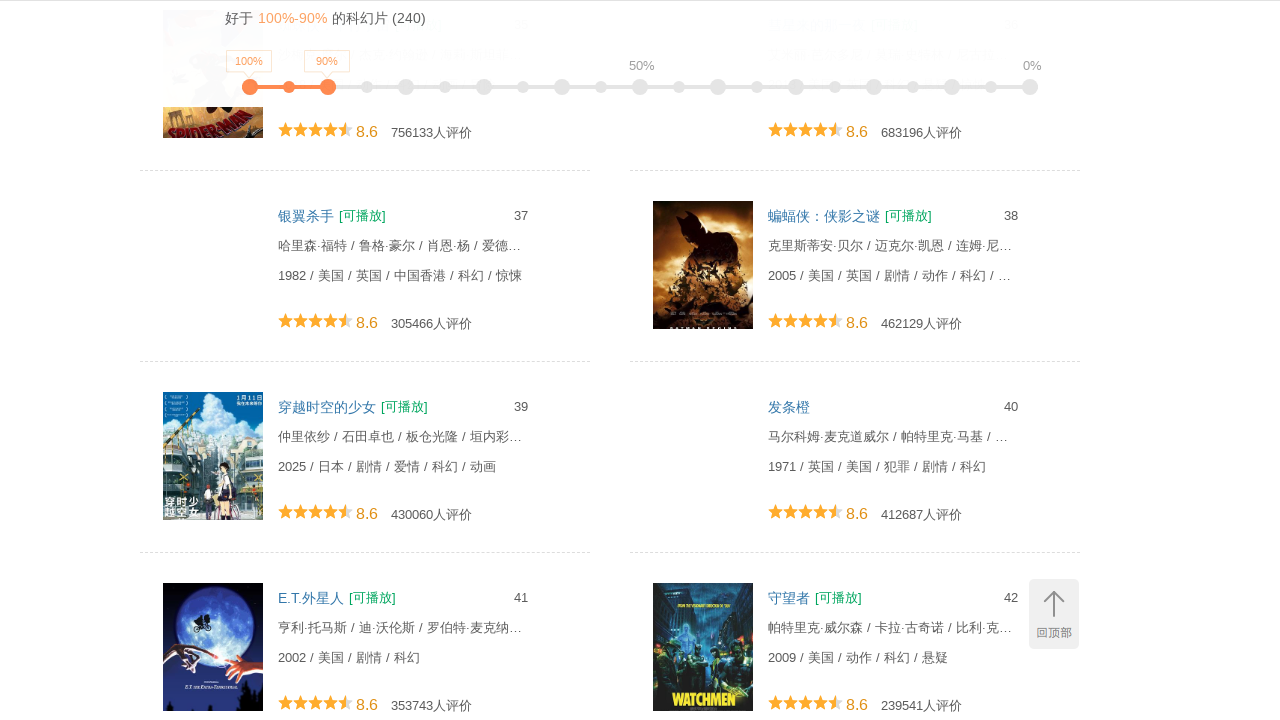

Scrolled to bottom of page (iteration 3/11)
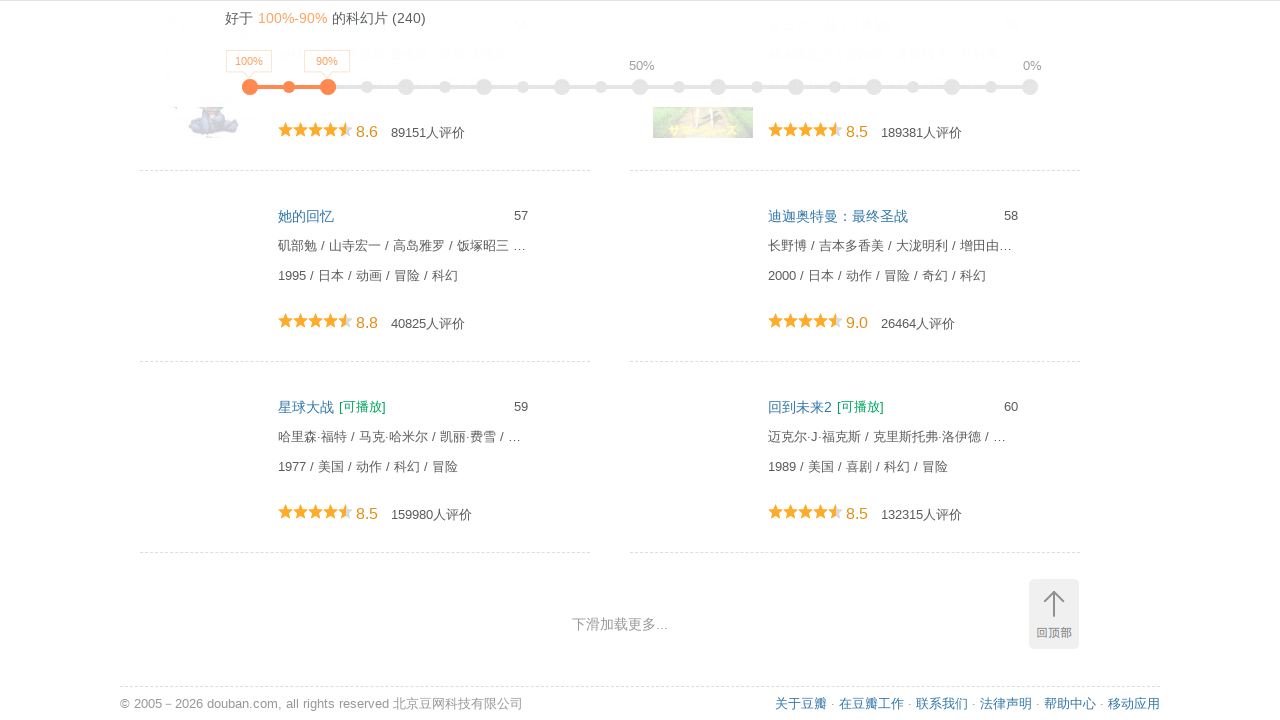

Waited 3 seconds for new content to load (iteration 3/11)
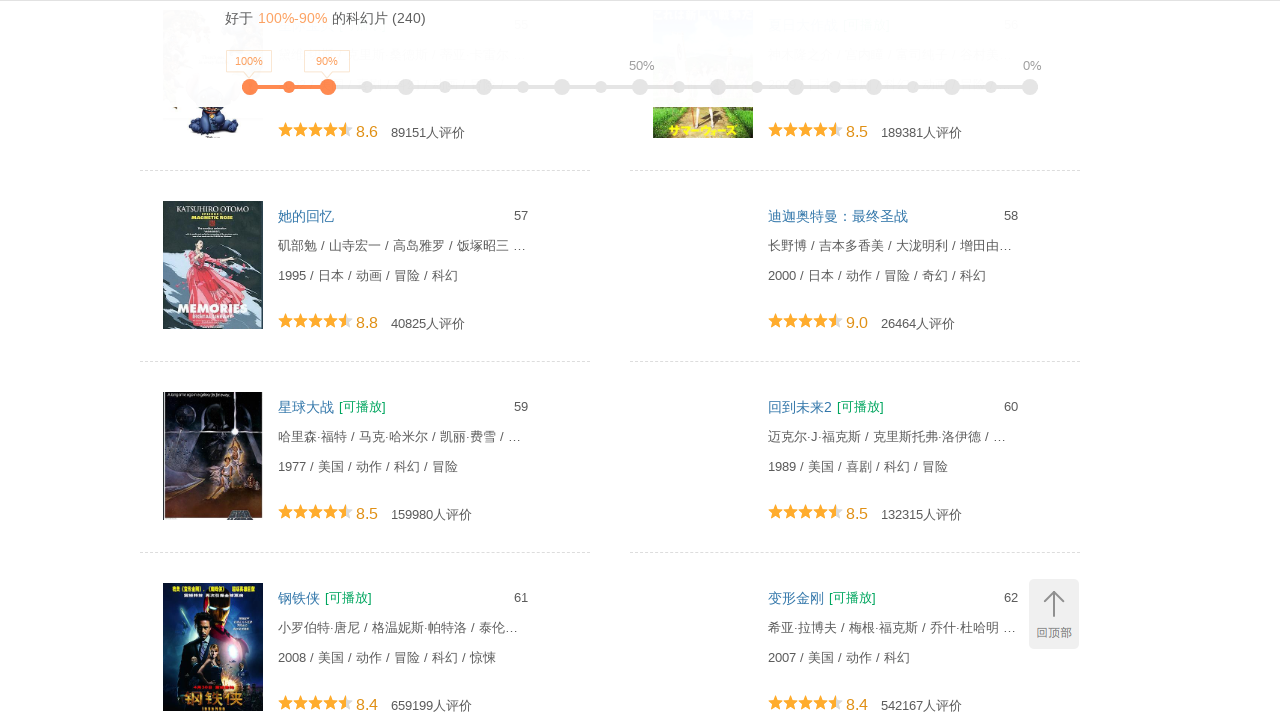

Scrolled to bottom of page (iteration 4/11)
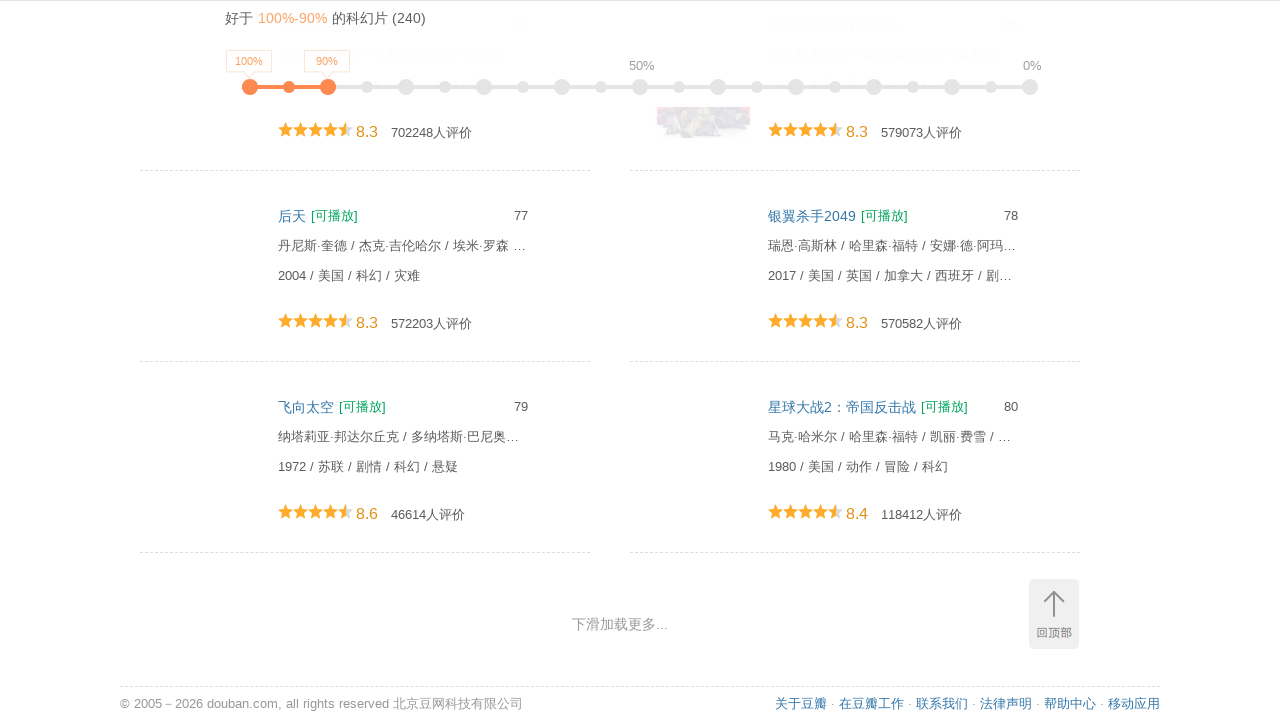

Waited 3 seconds for new content to load (iteration 4/11)
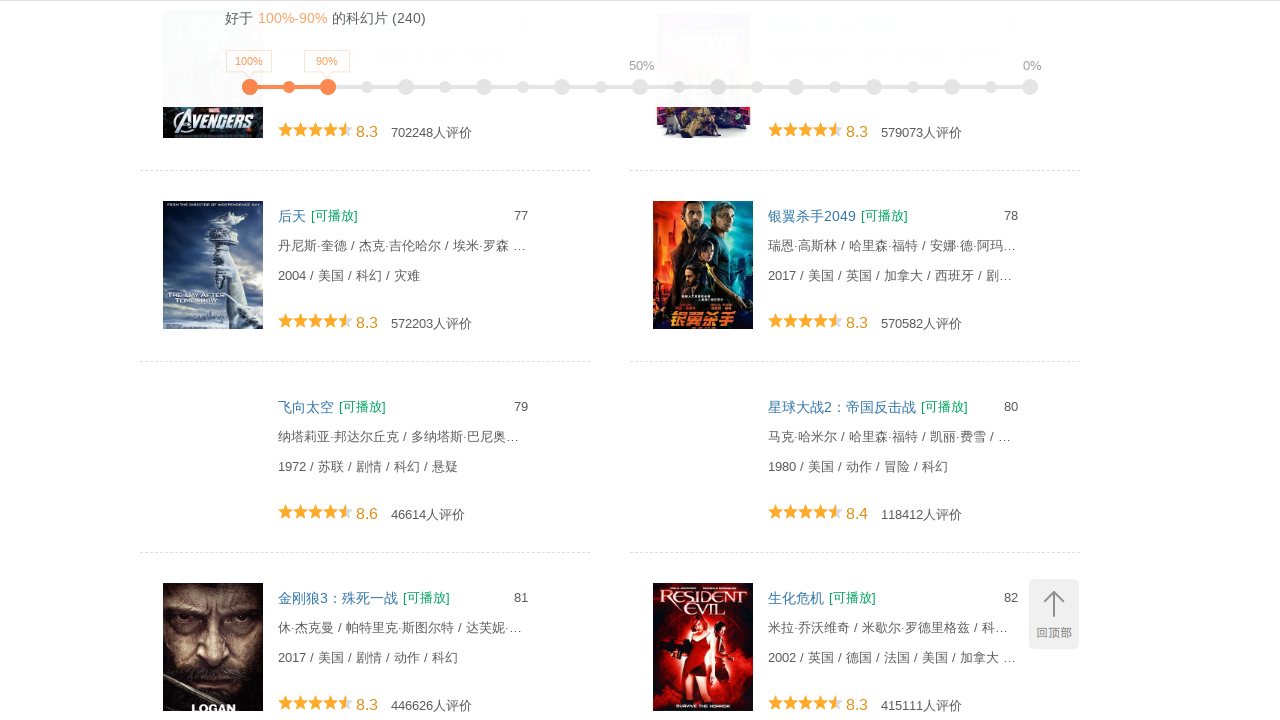

Scrolled to bottom of page (iteration 5/11)
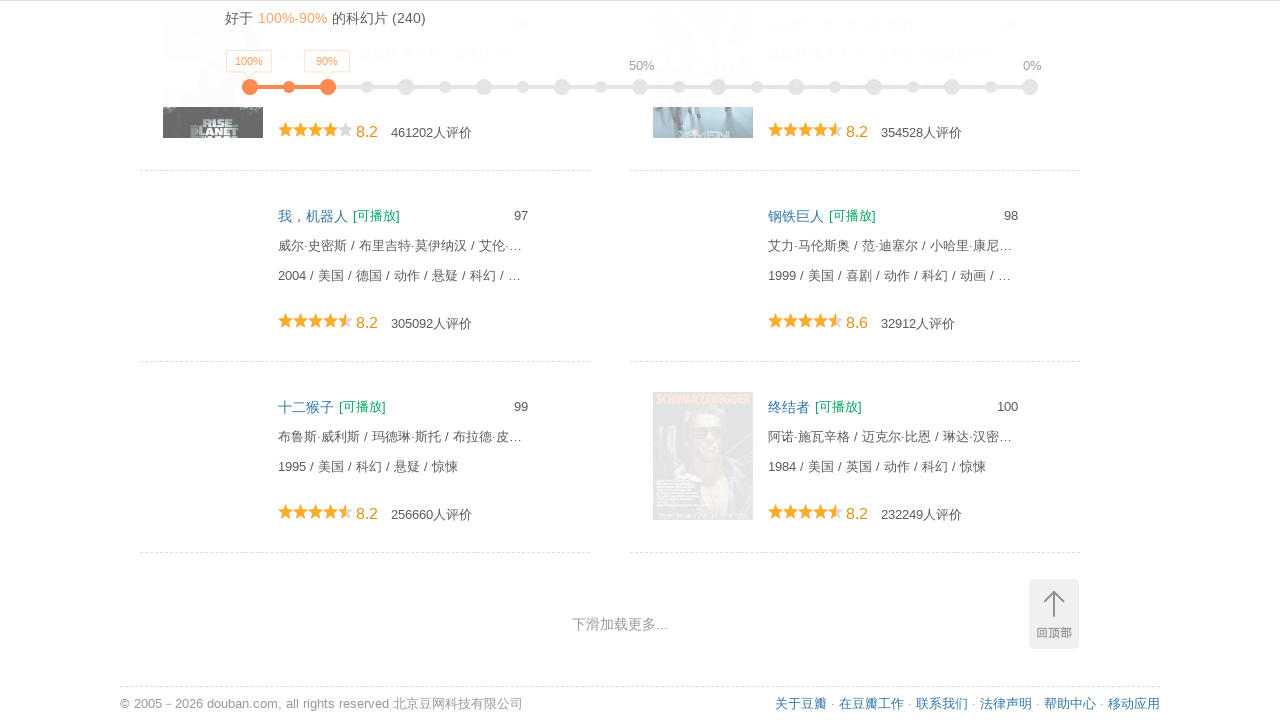

Waited 3 seconds for new content to load (iteration 5/11)
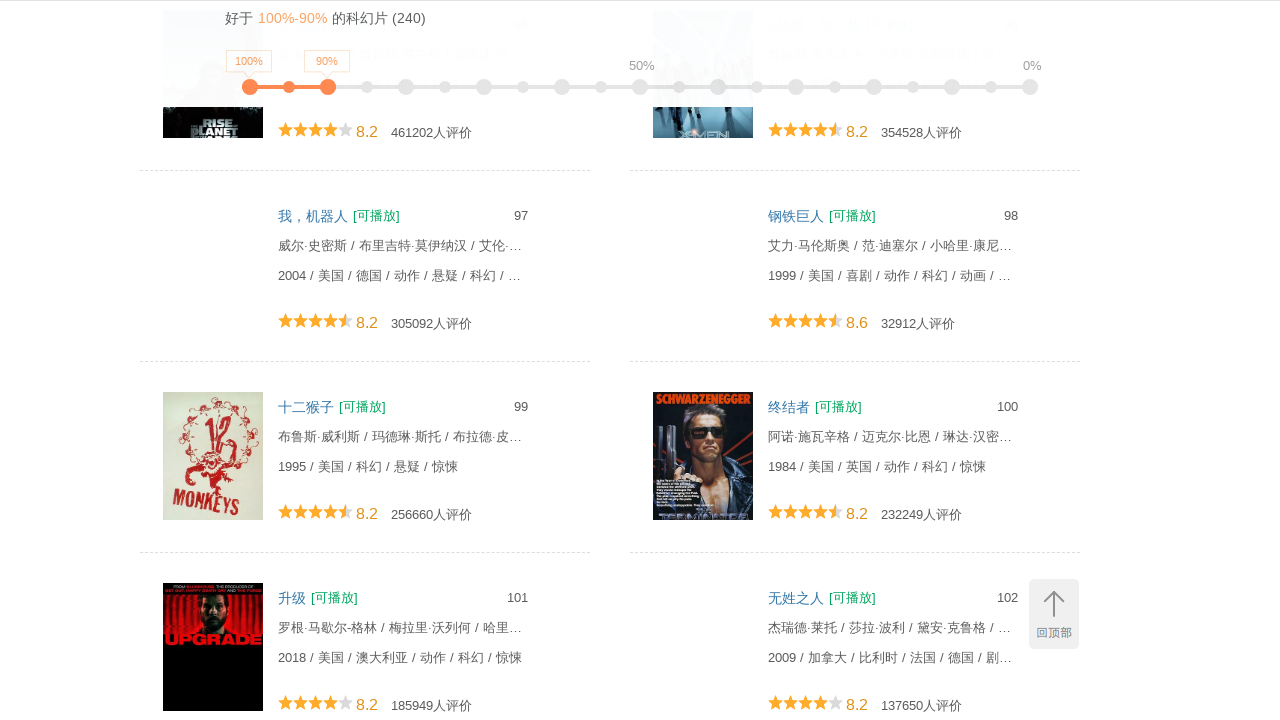

Scrolled to bottom of page (iteration 6/11)
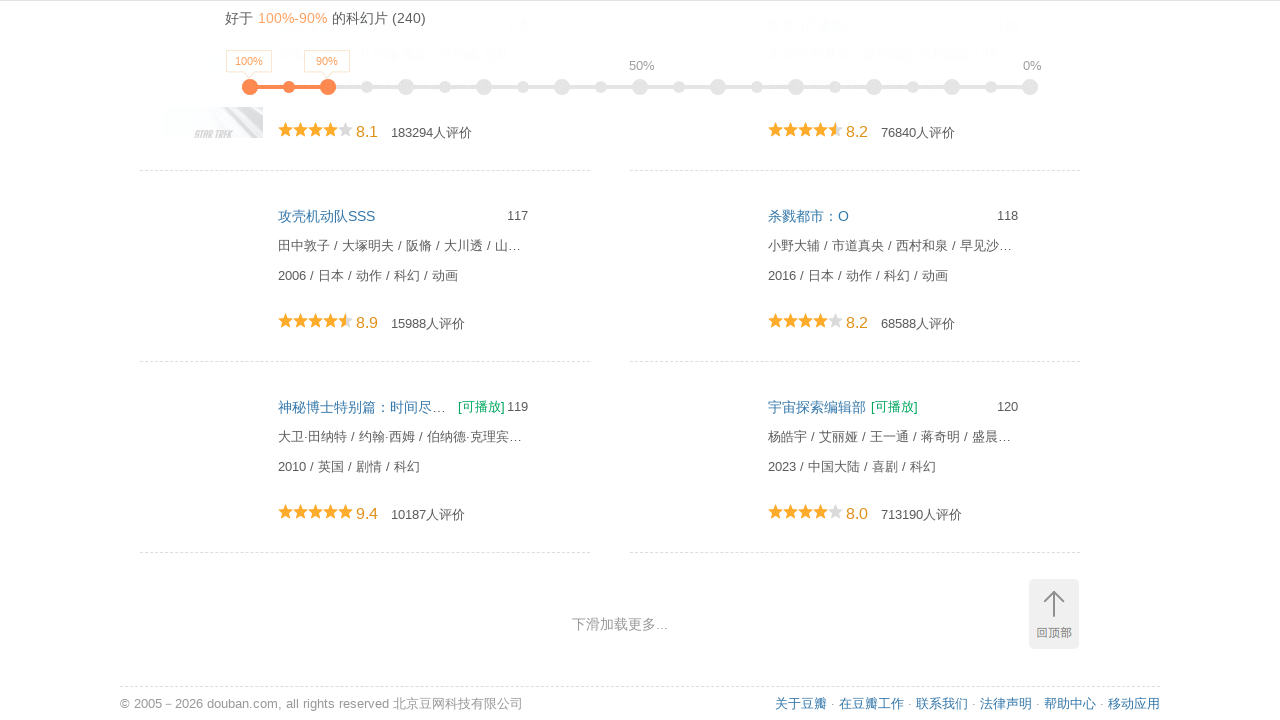

Waited 3 seconds for new content to load (iteration 6/11)
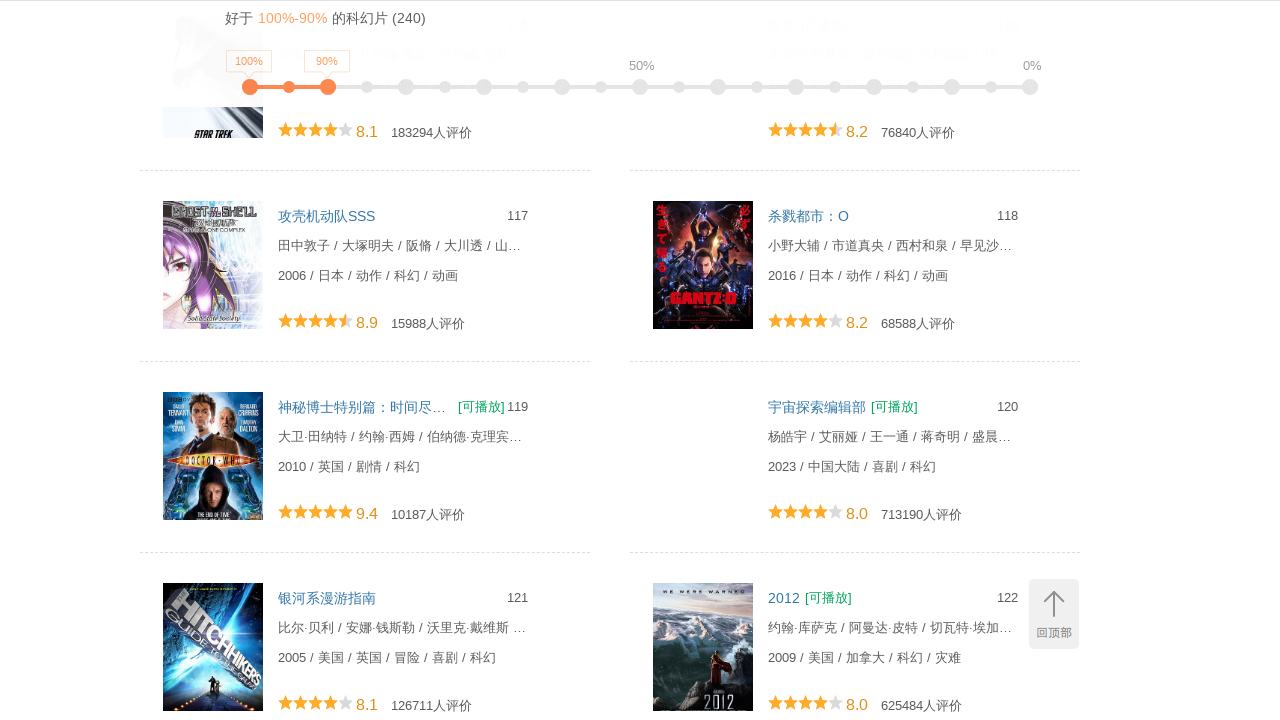

Scrolled to bottom of page (iteration 7/11)
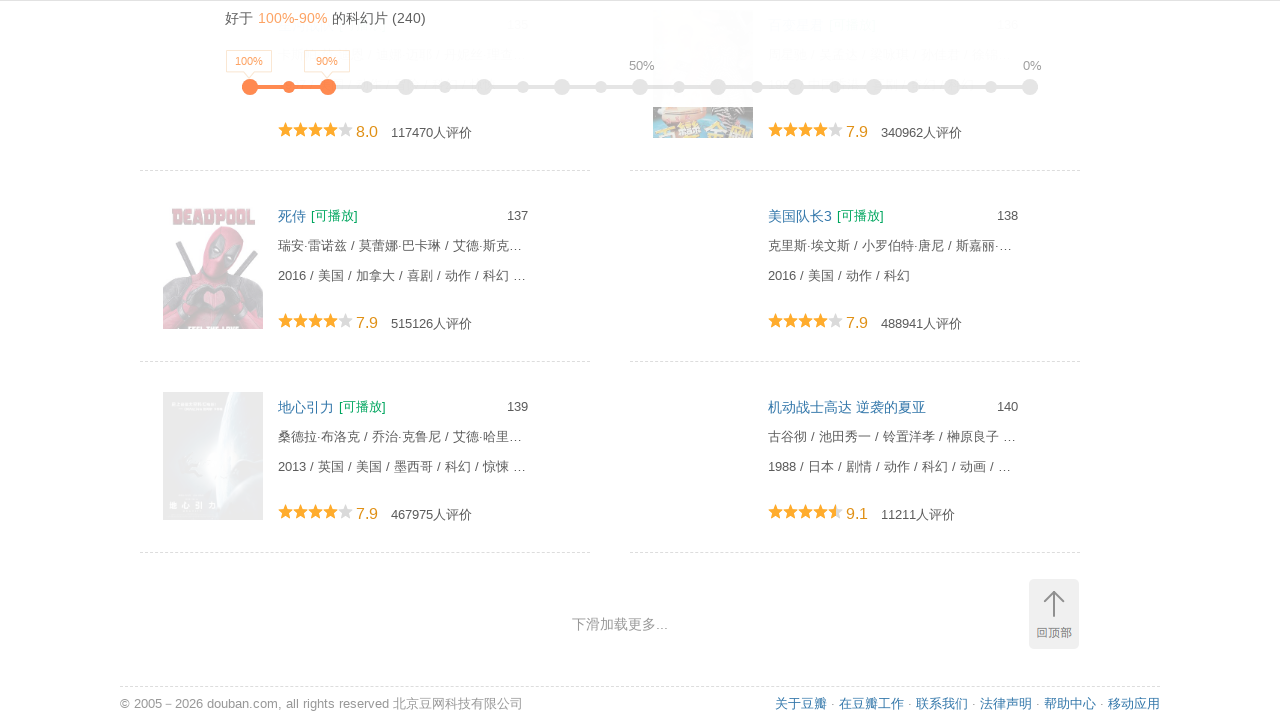

Waited 3 seconds for new content to load (iteration 7/11)
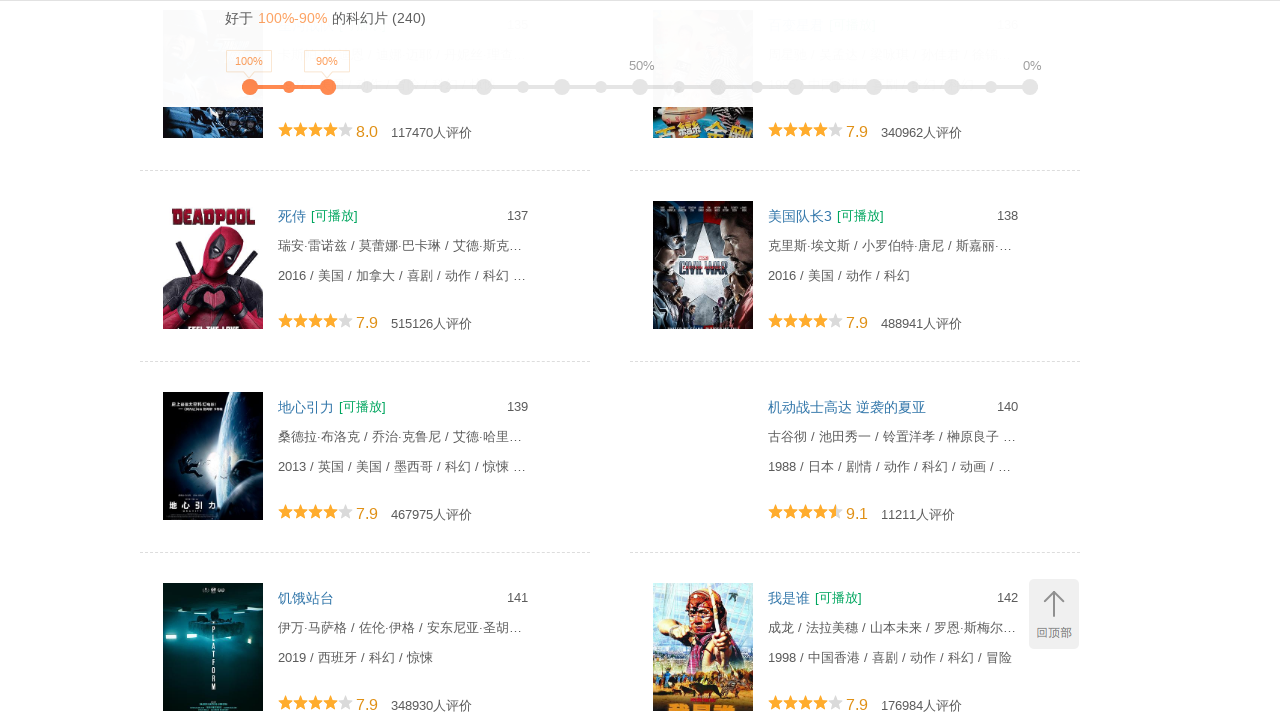

Scrolled to bottom of page (iteration 8/11)
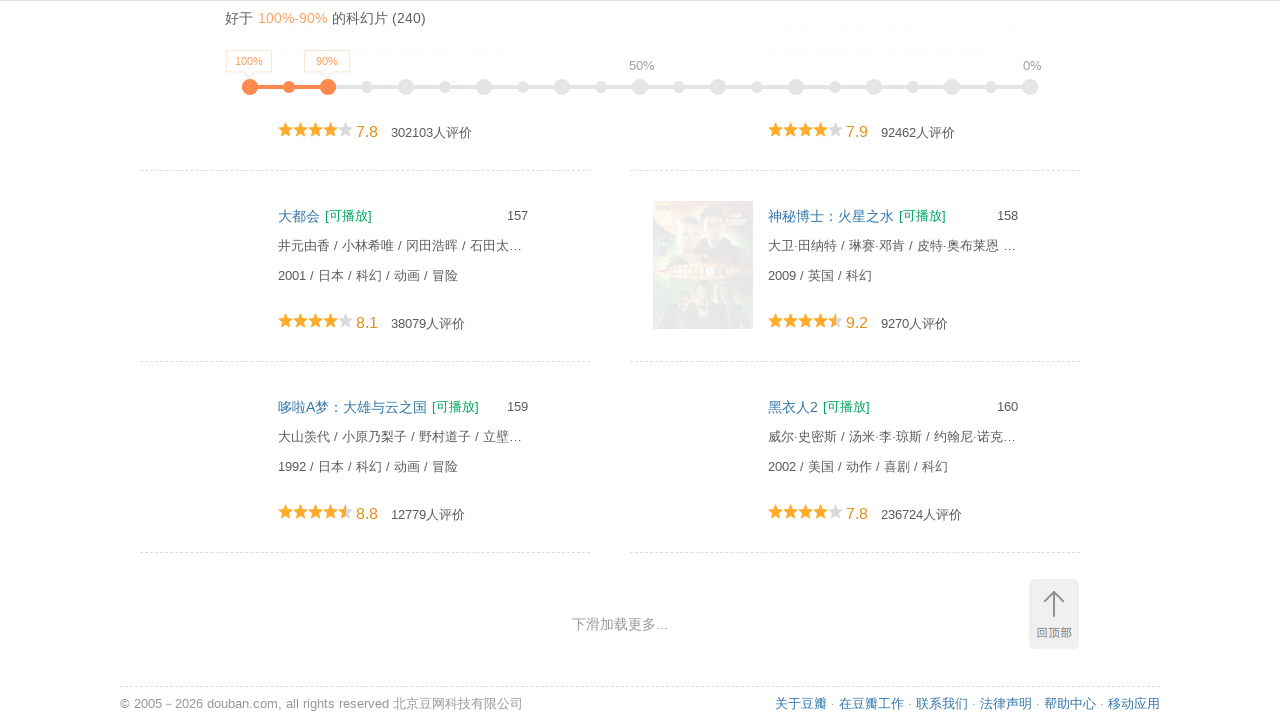

Waited 3 seconds for new content to load (iteration 8/11)
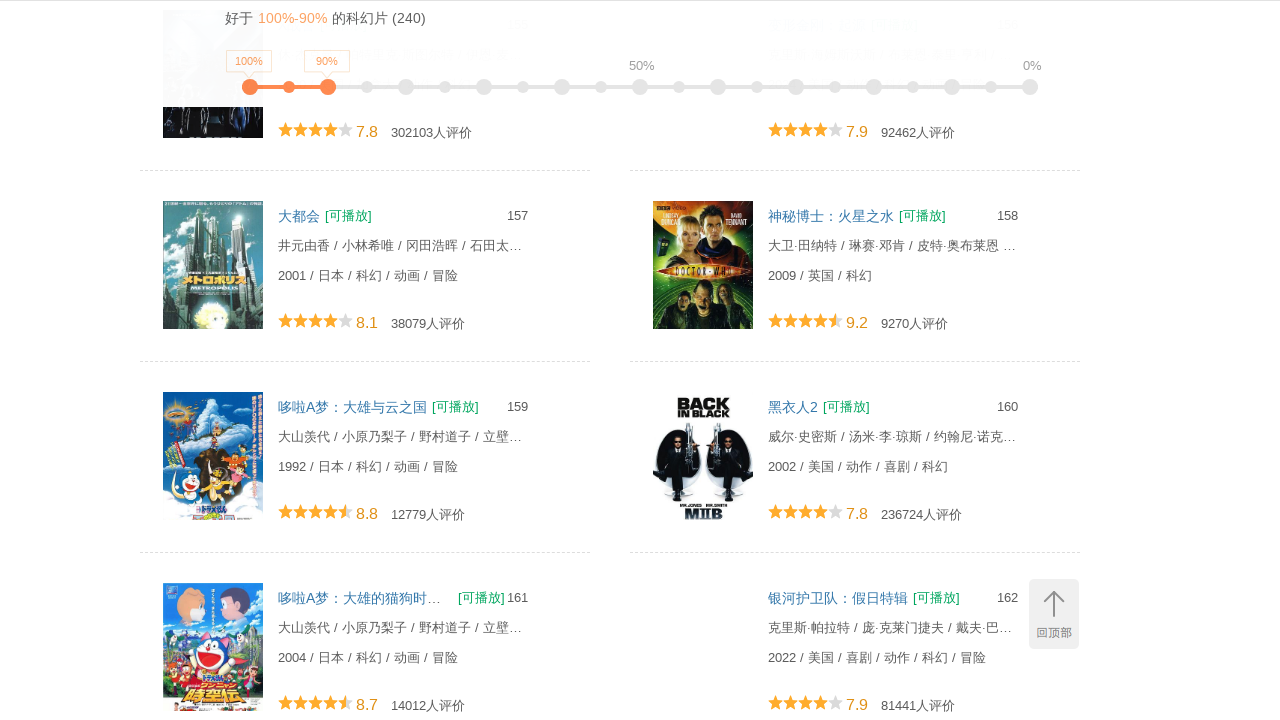

Scrolled to bottom of page (iteration 9/11)
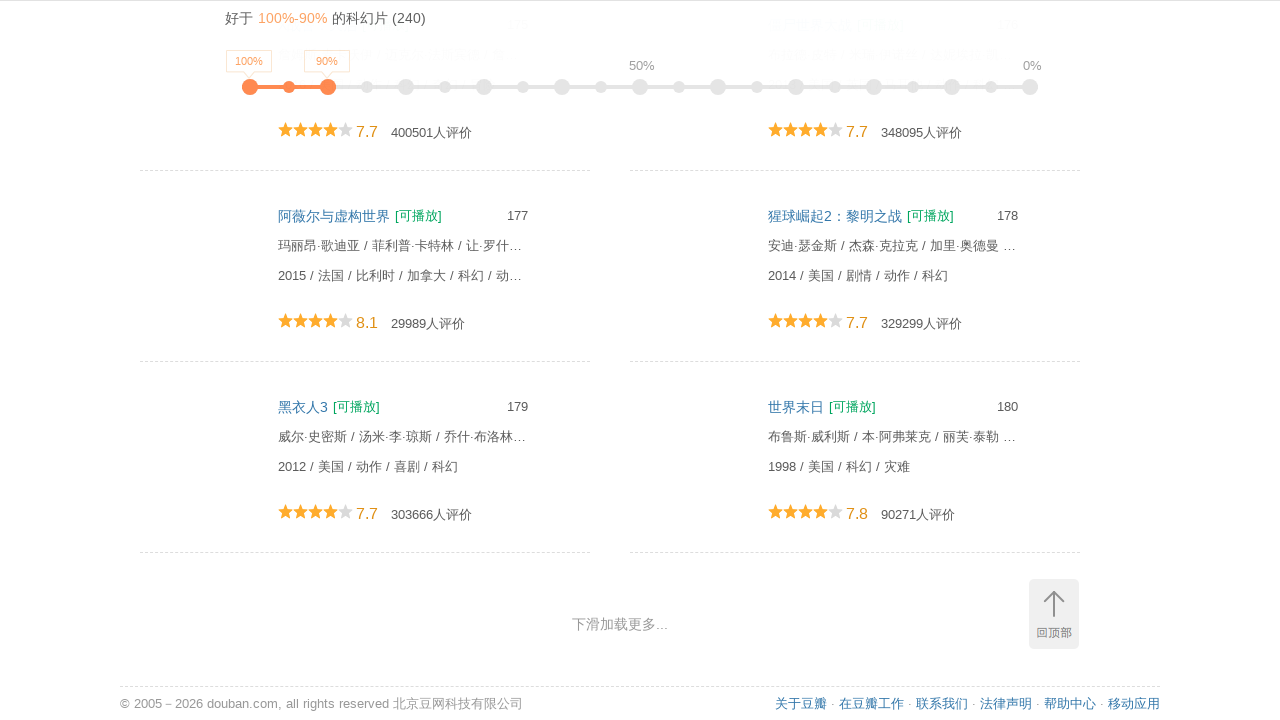

Waited 3 seconds for new content to load (iteration 9/11)
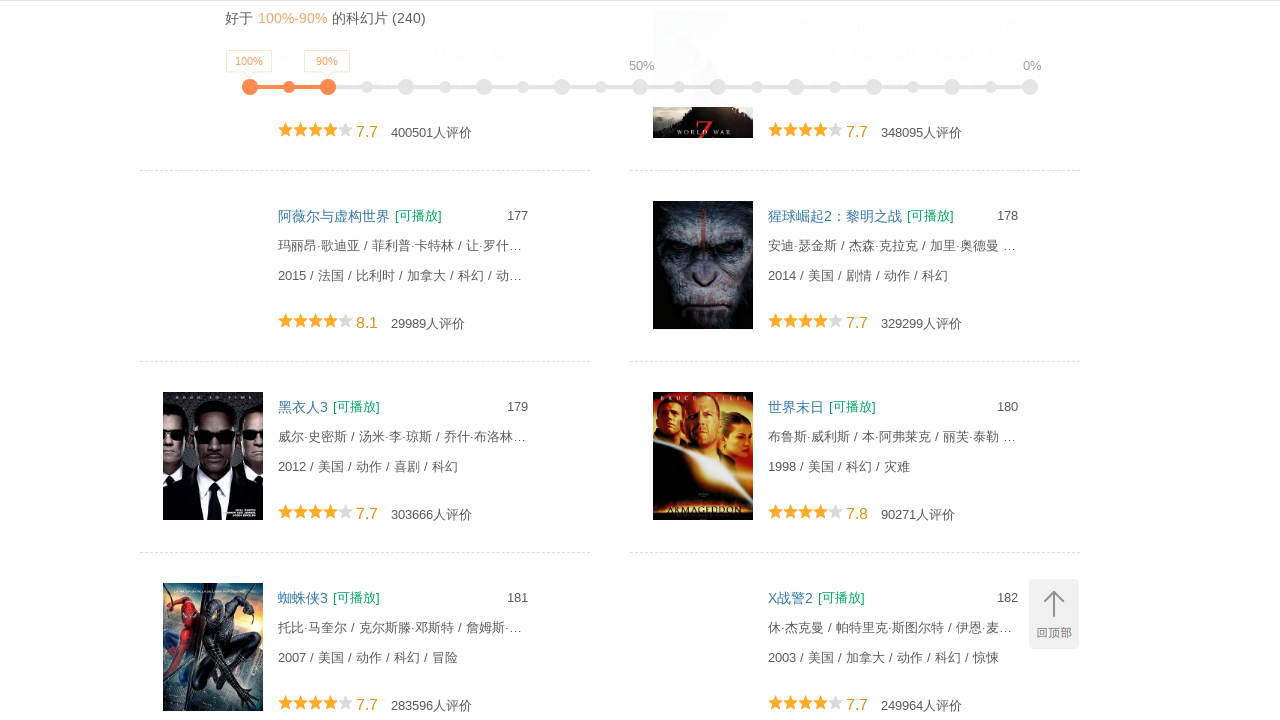

Scrolled to bottom of page (iteration 10/11)
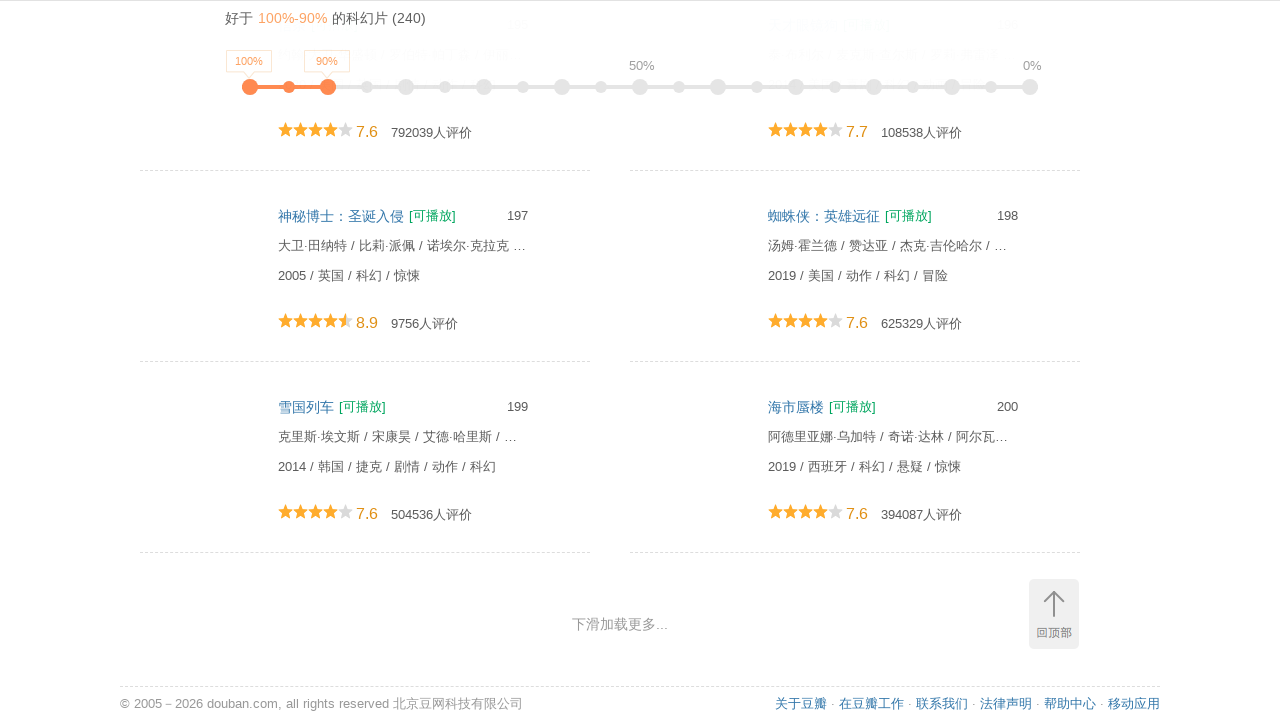

Waited 3 seconds for new content to load (iteration 10/11)
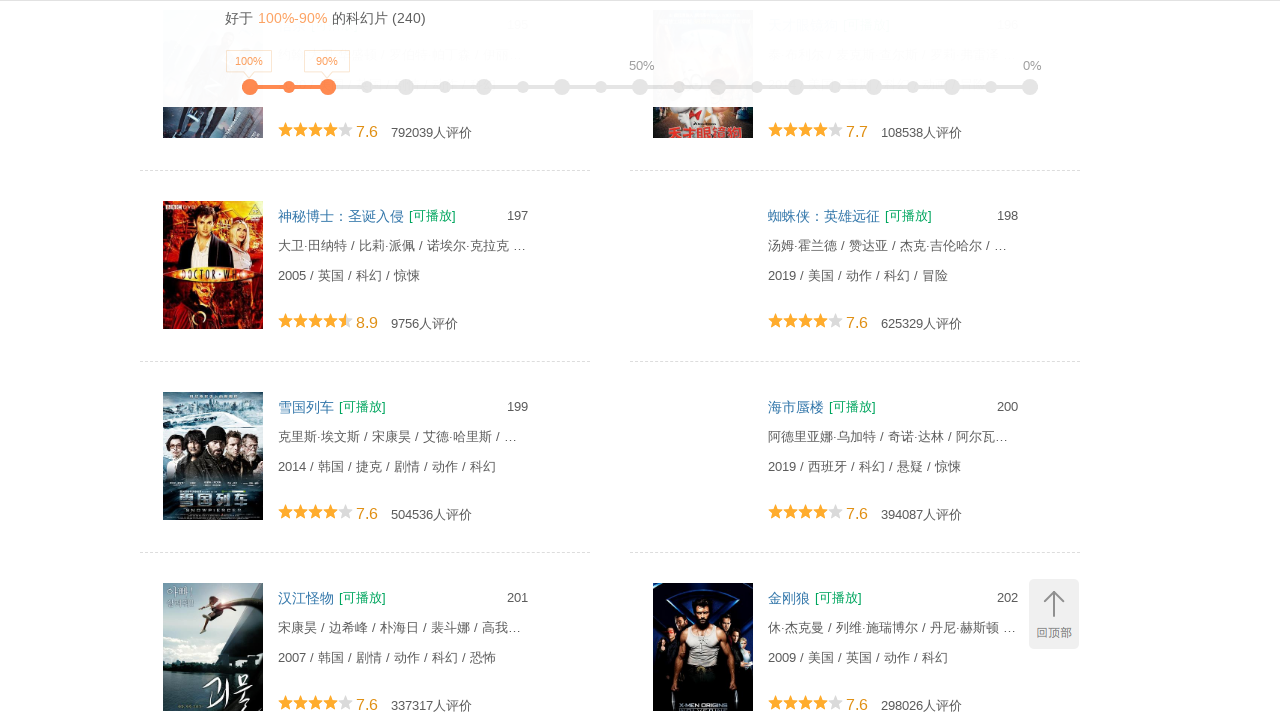

Scrolled to bottom of page (iteration 11/11)
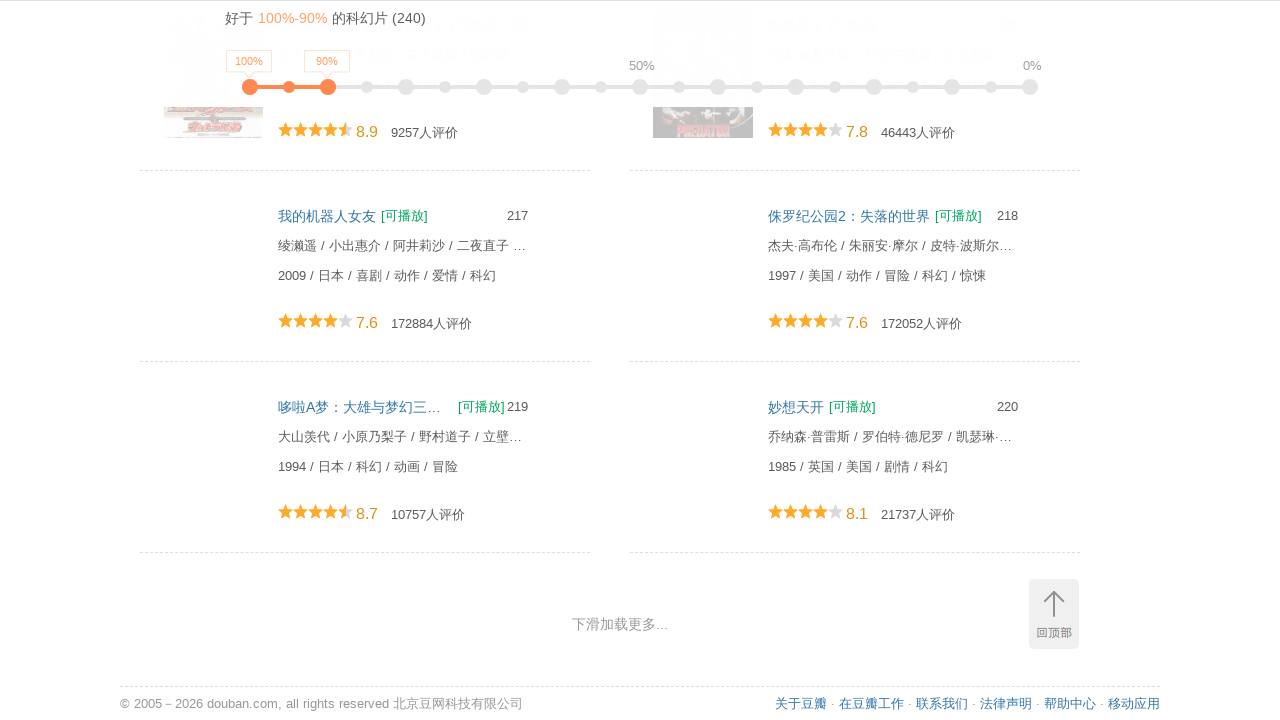

Waited 3 seconds for new content to load (iteration 11/11)
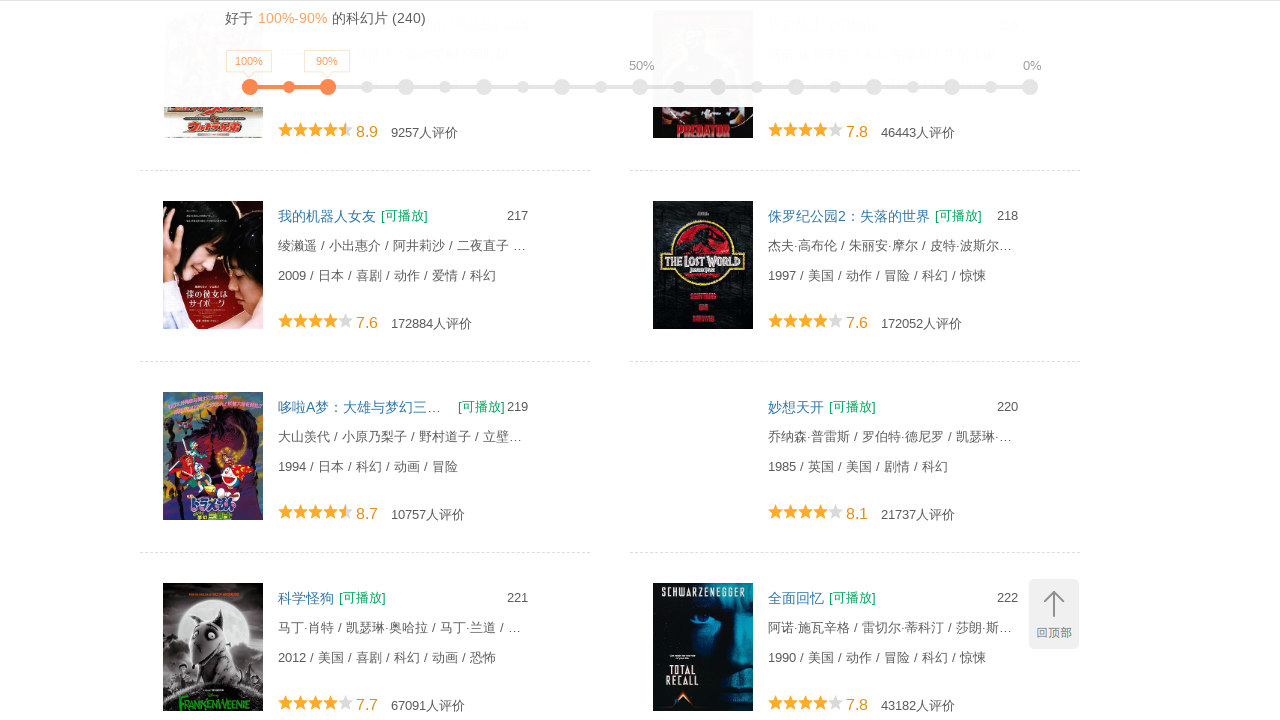

Scrolled back to top of page
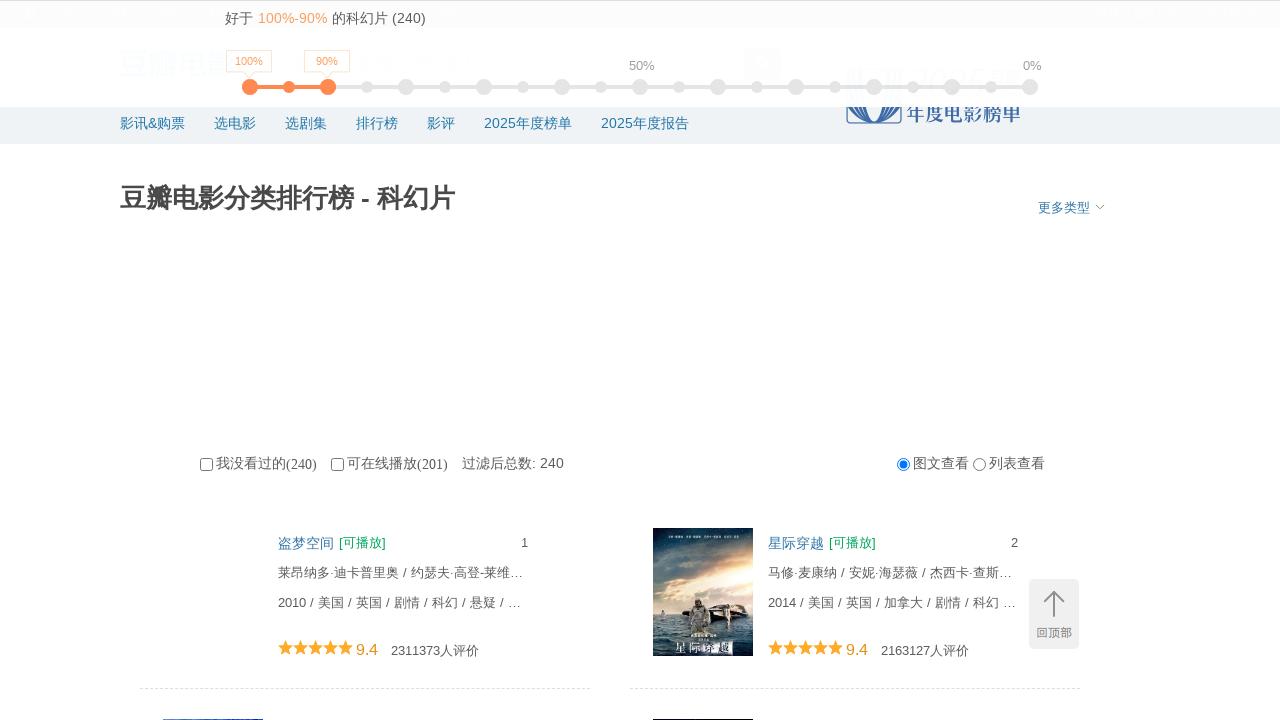

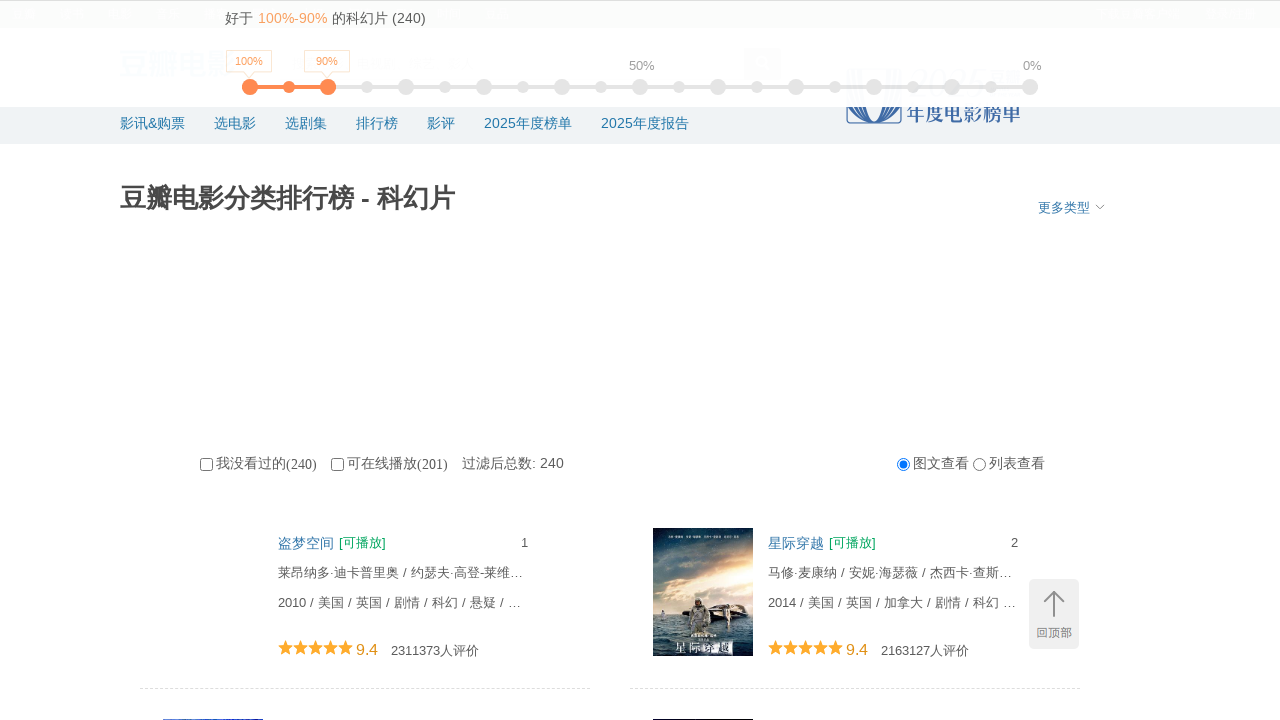